Navigates to Flipkart homepage and verifies the page loads by waiting for the page to be ready

Starting URL: https://www.flipkart.in

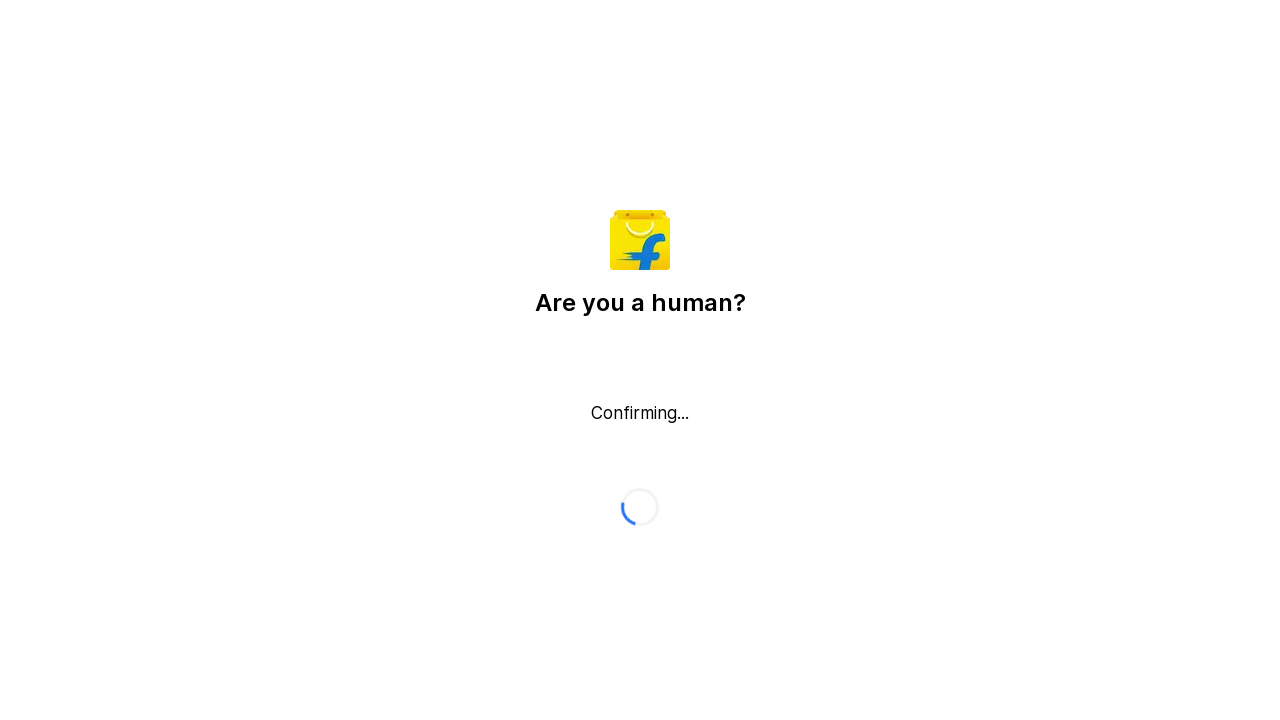

Waited for page to reach domcontentloaded state
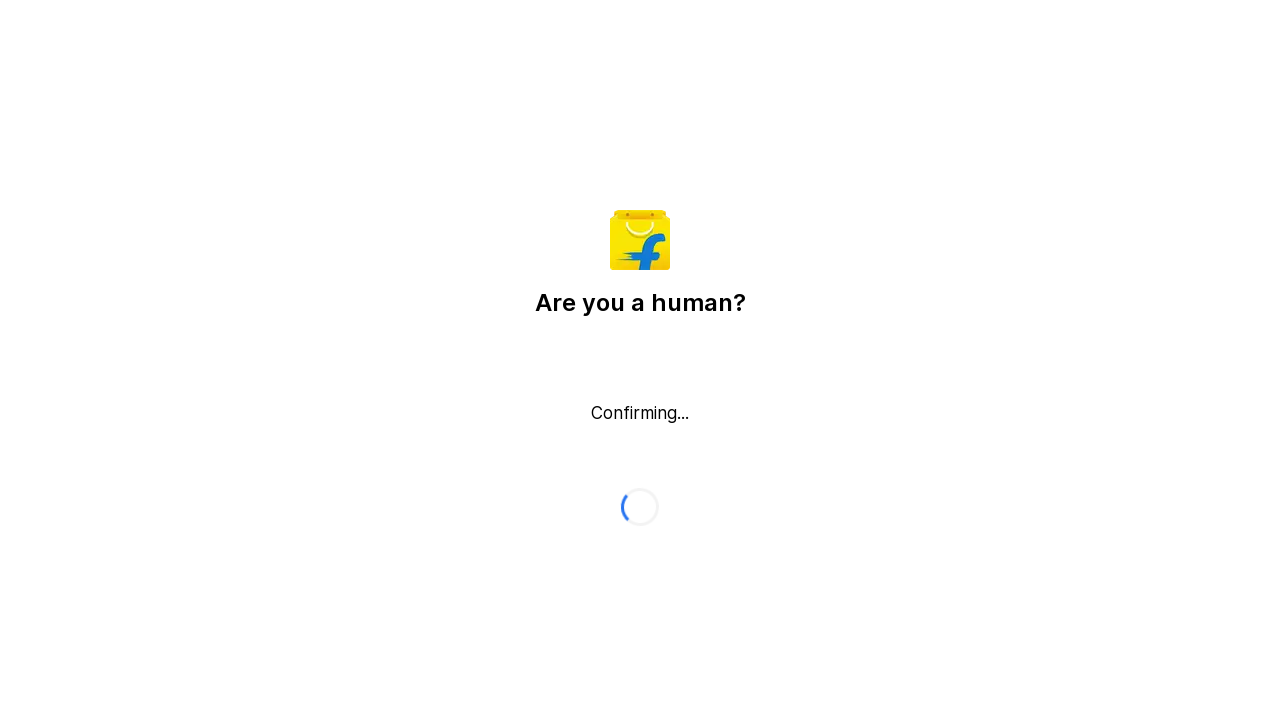

Verified page title exists and is not empty
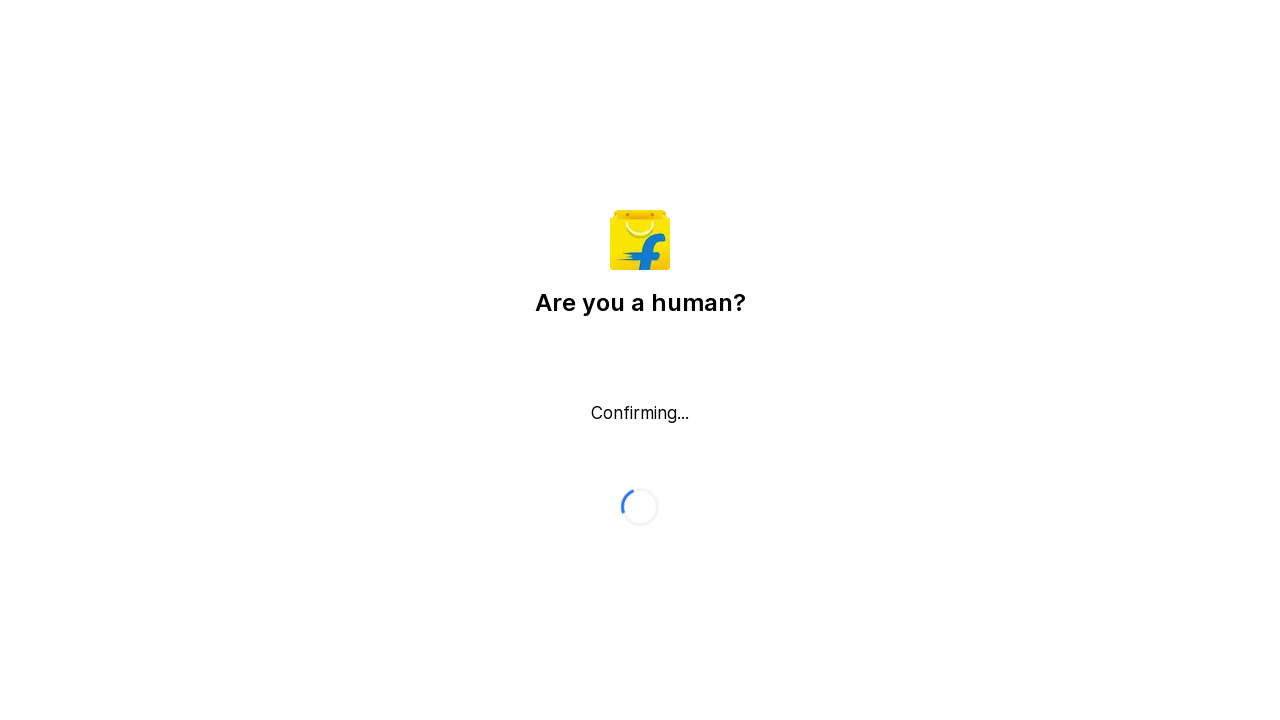

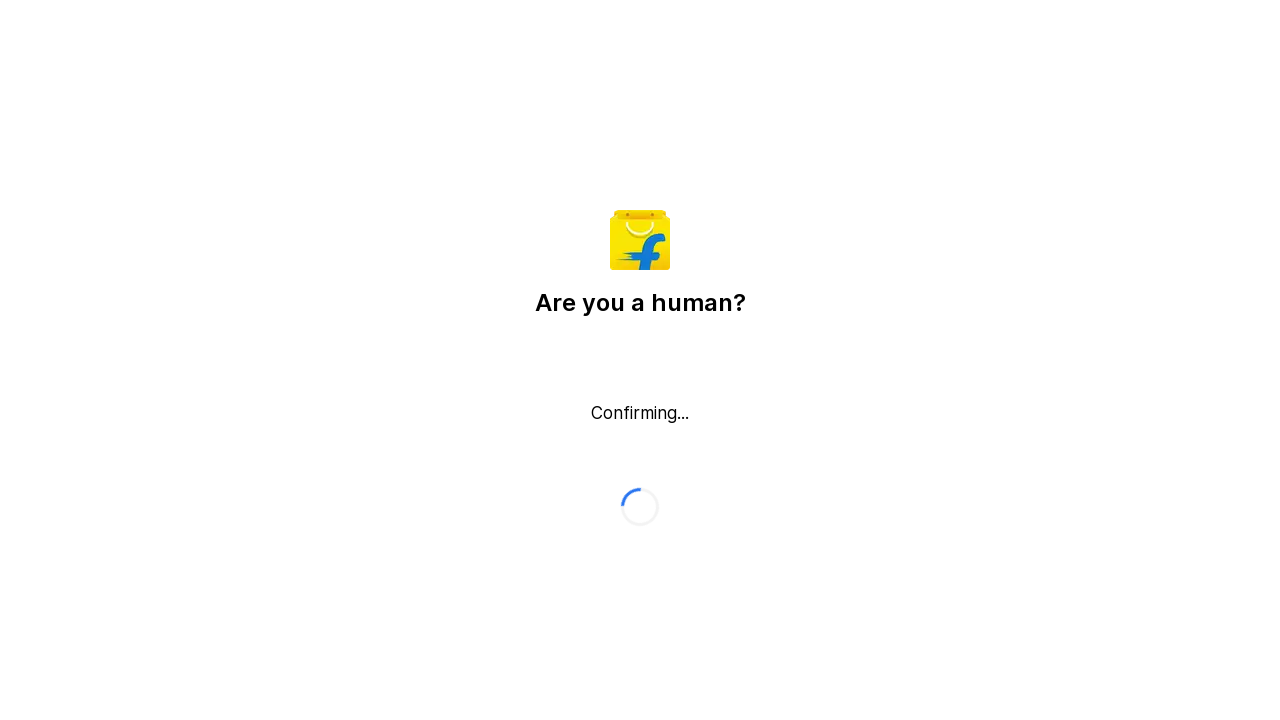